Tests drag and drop functionality by dragging element A to element B

Starting URL: https://crossbrowsertesting.github.io/drag-and-drop

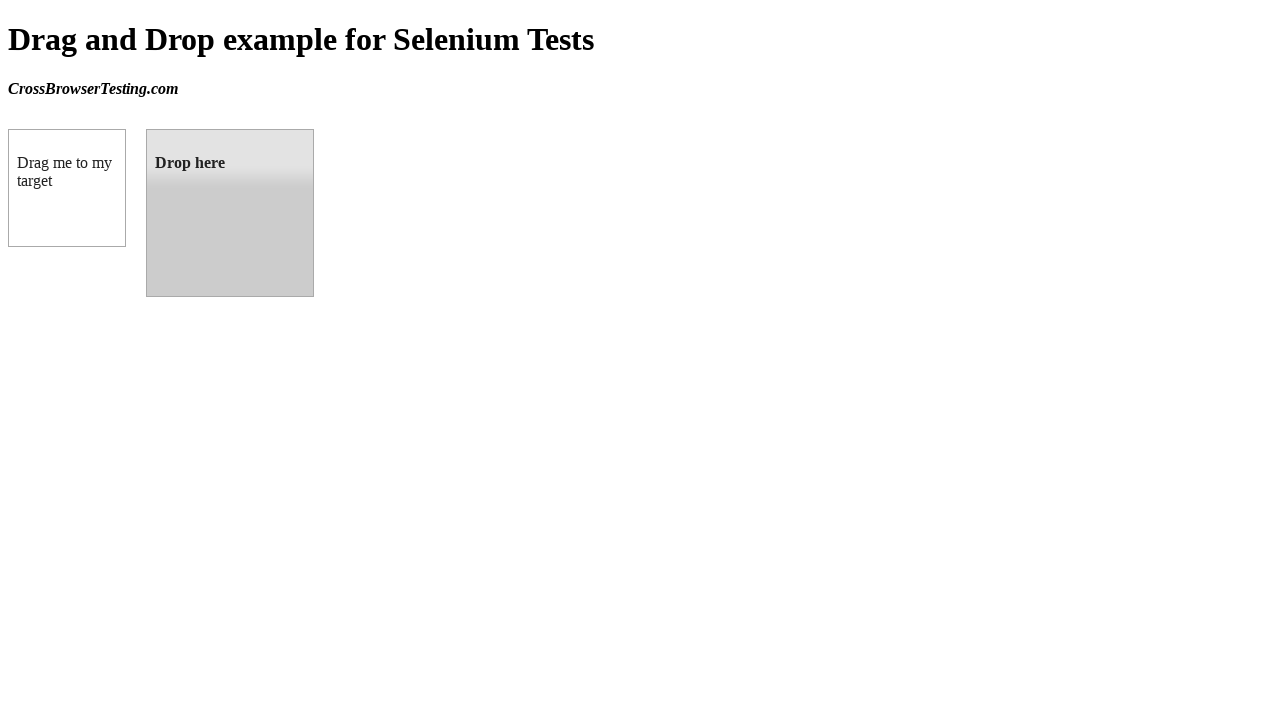

Waited for draggable element to load
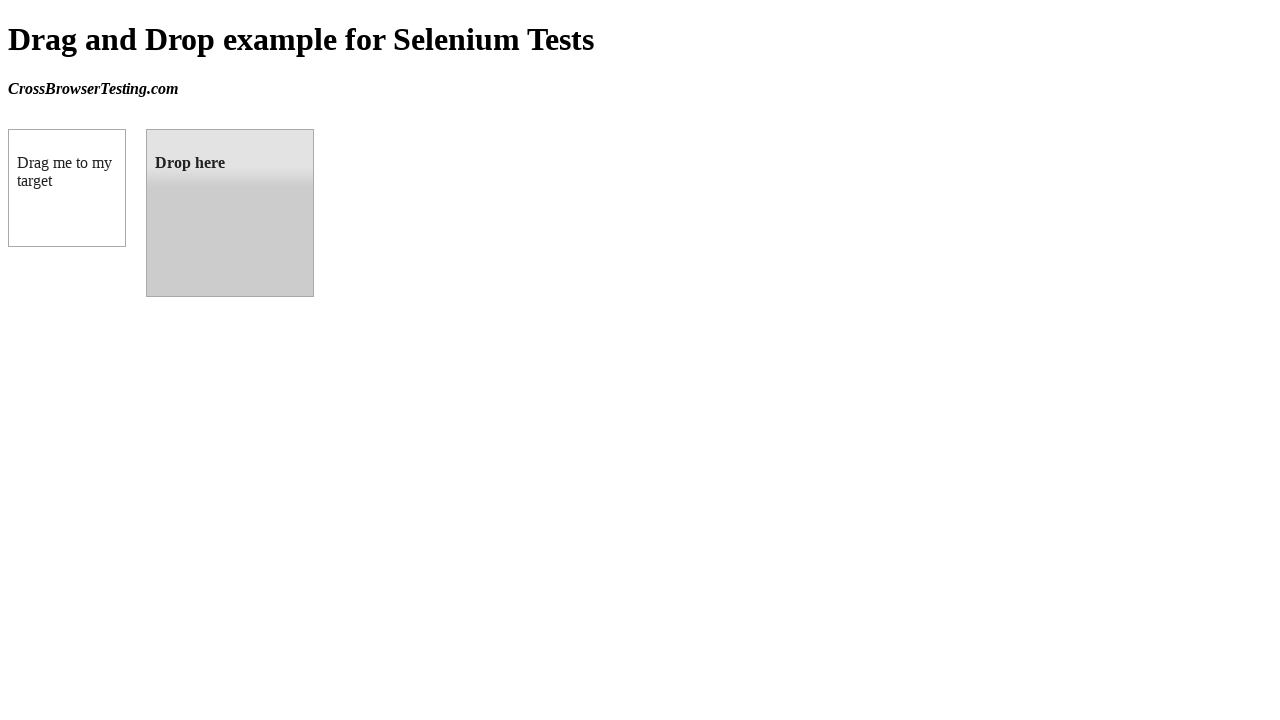

Waited for droppable element to load
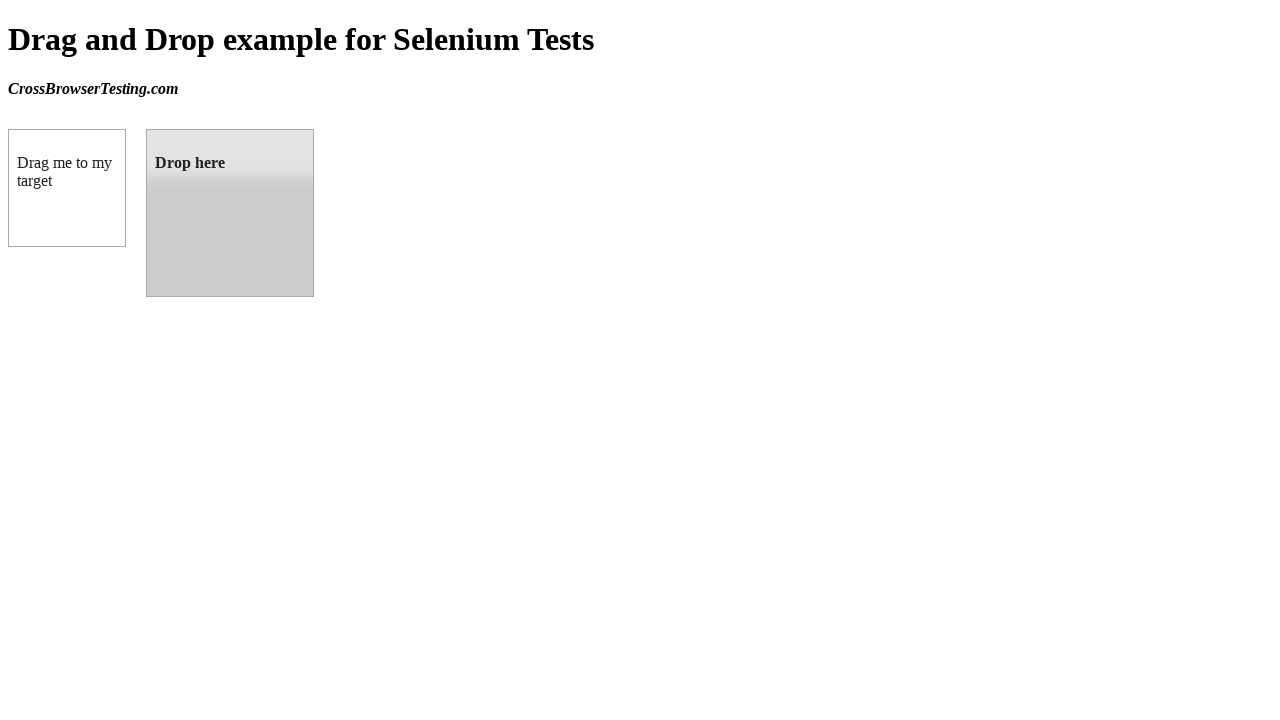

Dragged element A to element B successfully at (230, 213)
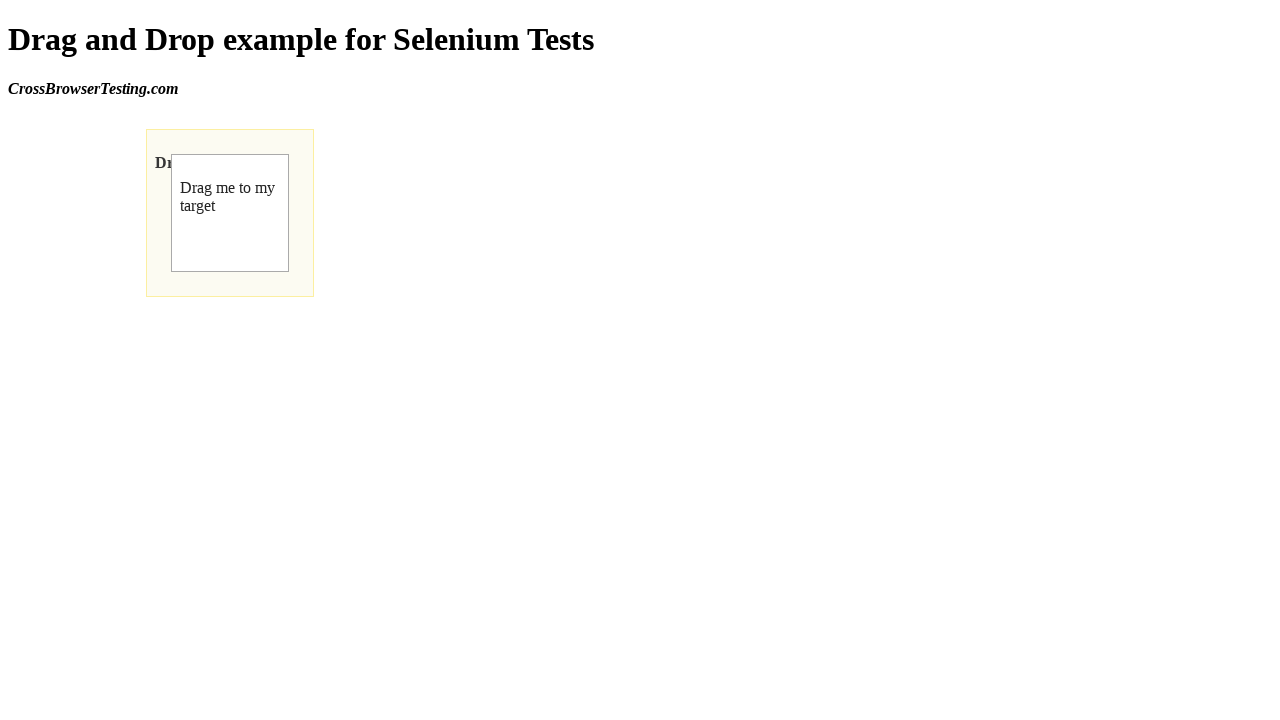

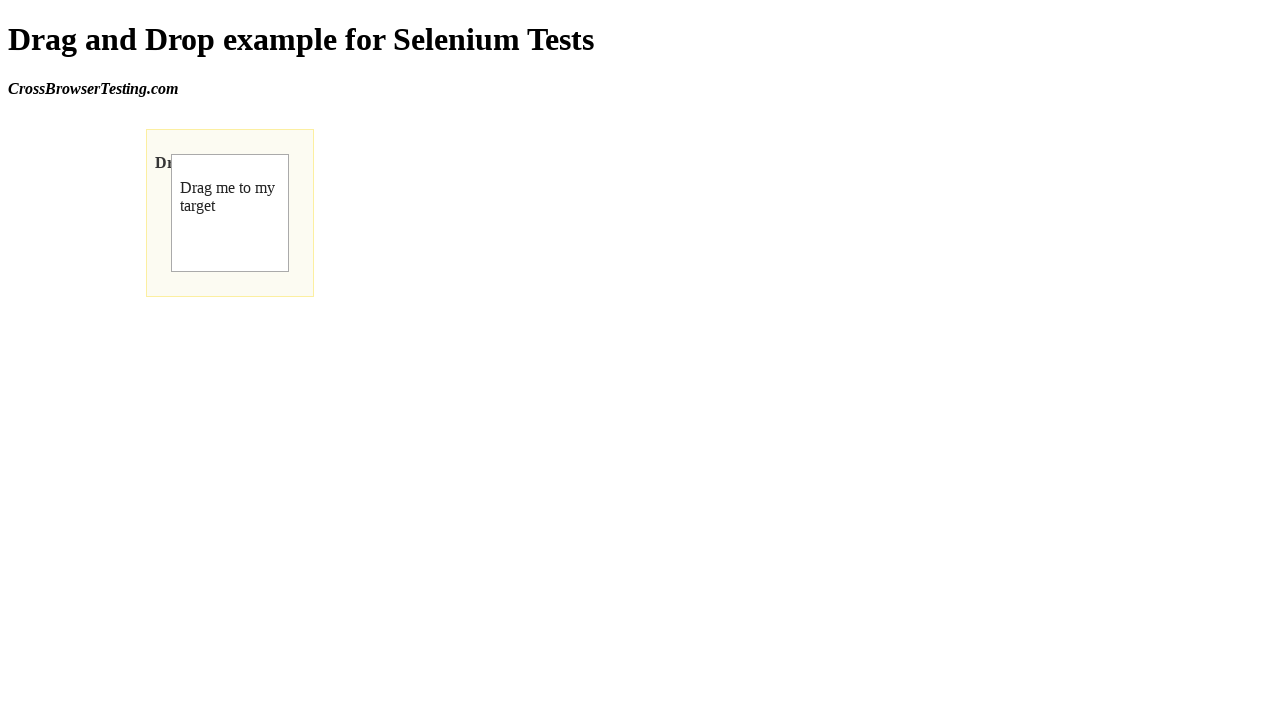